Tests file upload functionality by selecting a file and clicking the upload button, then verifying the upload completion

Starting URL: https://the-internet.herokuapp.com/upload

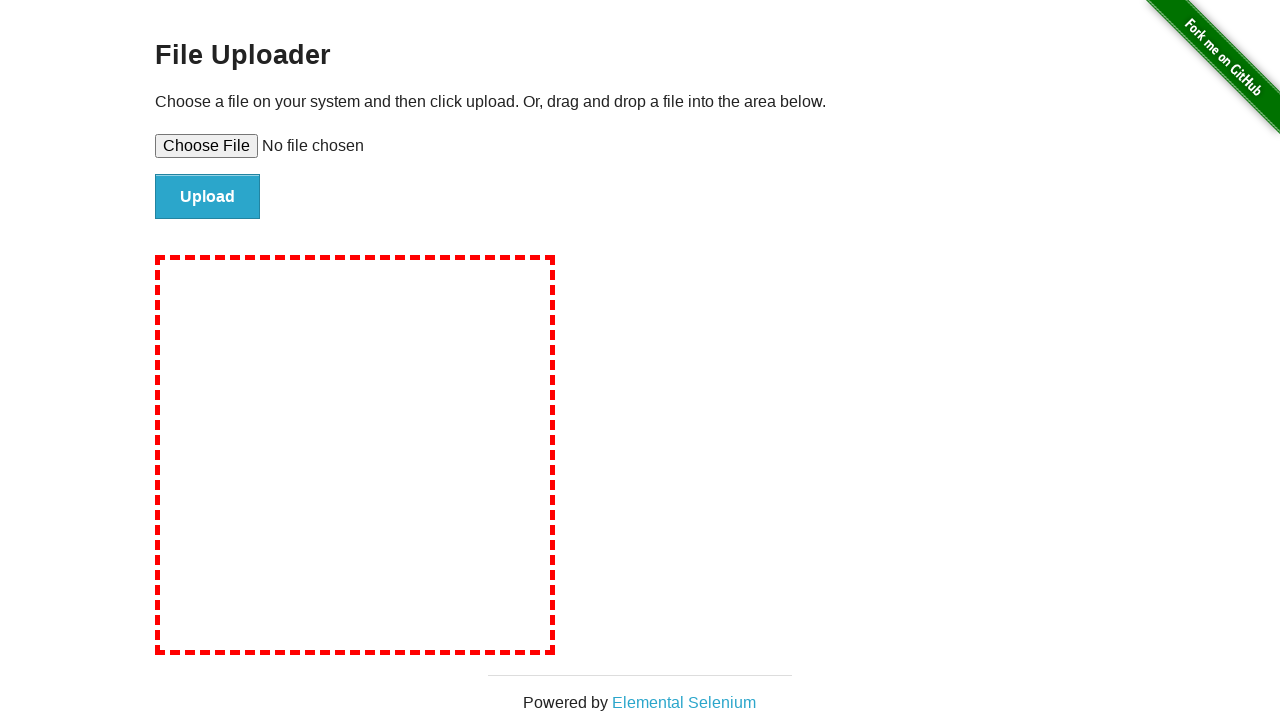

Set input file to upload temporary test file
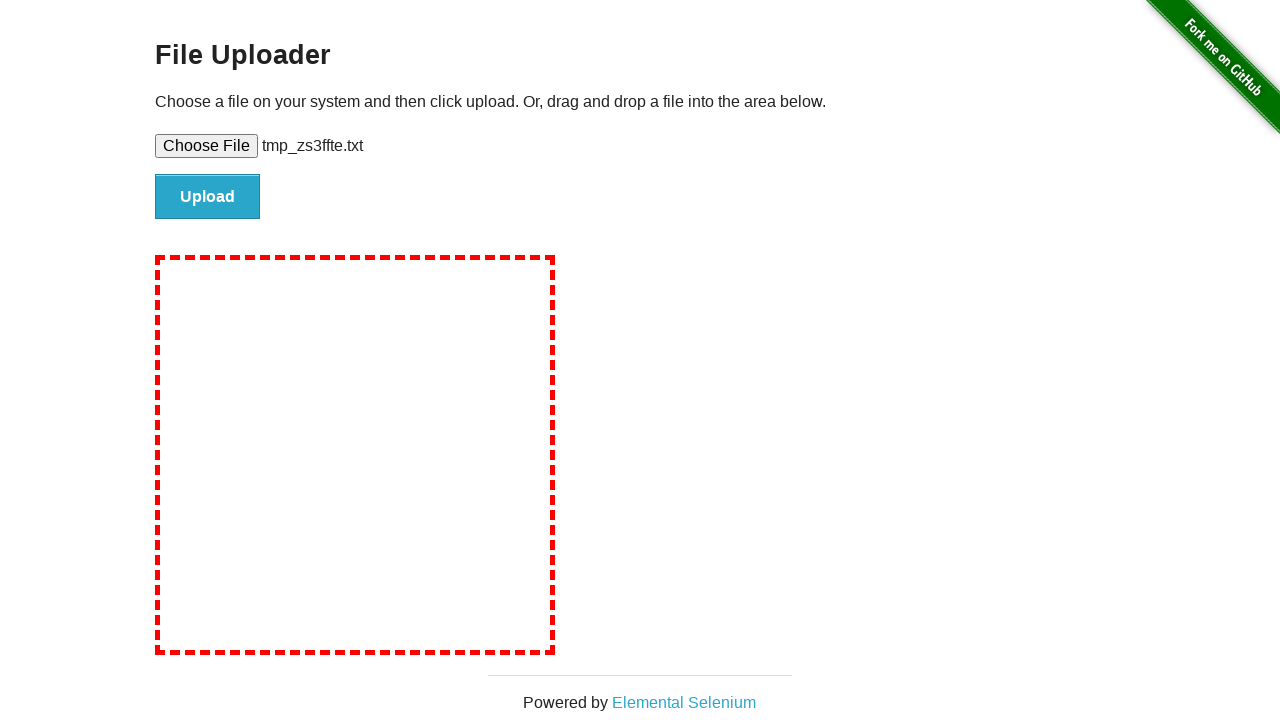

Clicked upload button to submit file at (208, 197) on #file-submit
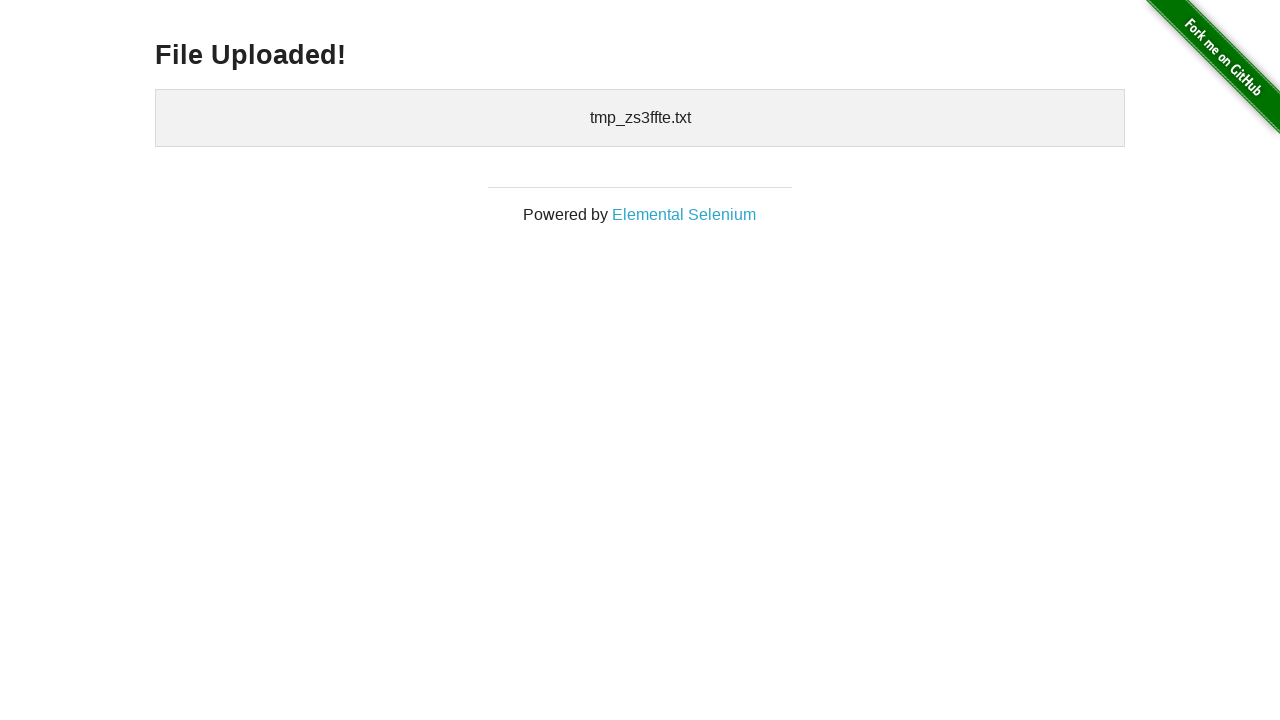

Upload completion confirmed - h3 element became visible
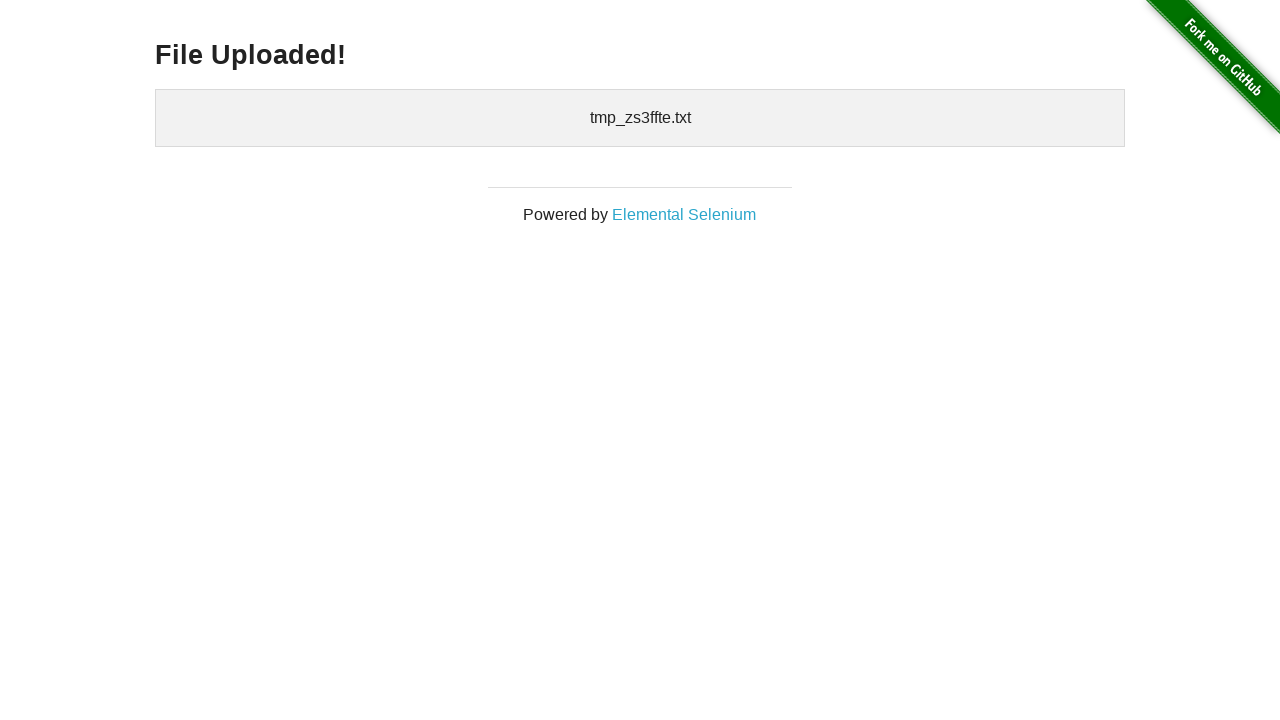

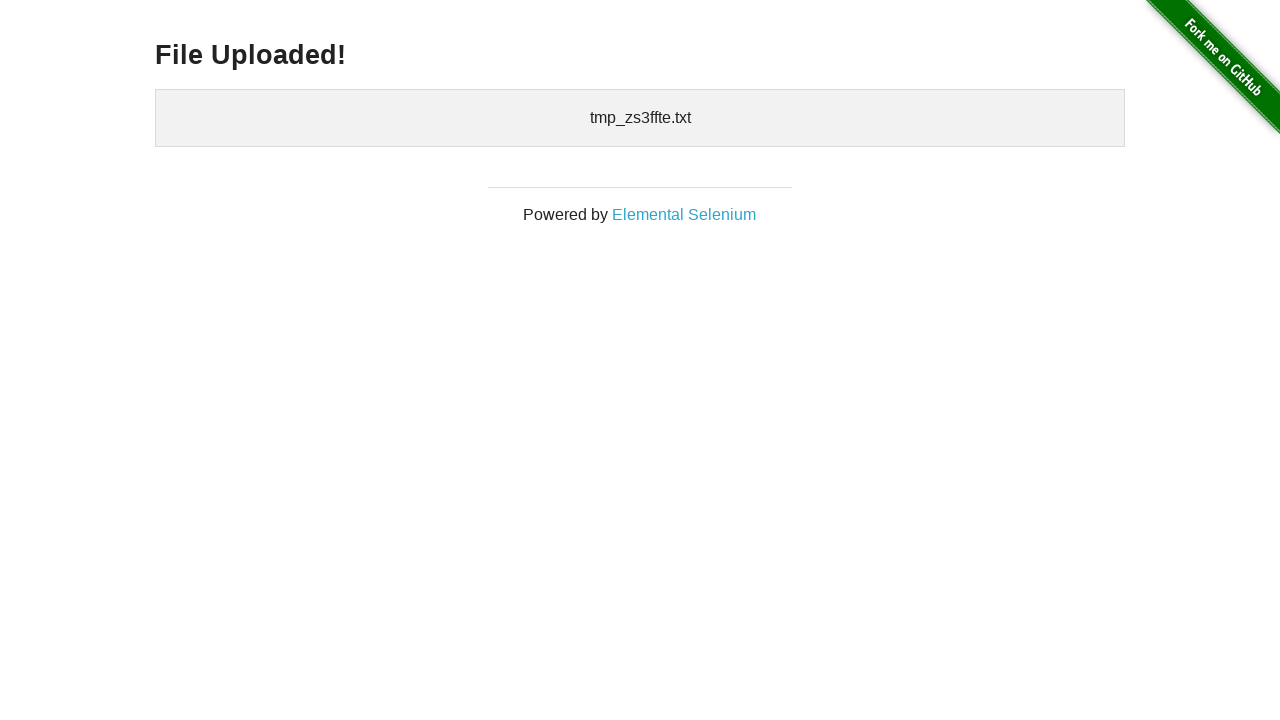